Tests a data types form by filling in personal information fields (name, address, email, phone, city, country, job position, company) and submitting, then verifies that the zip-code field shows an error (danger class) while all other fields show success validation.

Starting URL: https://bonigarcia.dev/selenium-webdriver-java/data-types.html

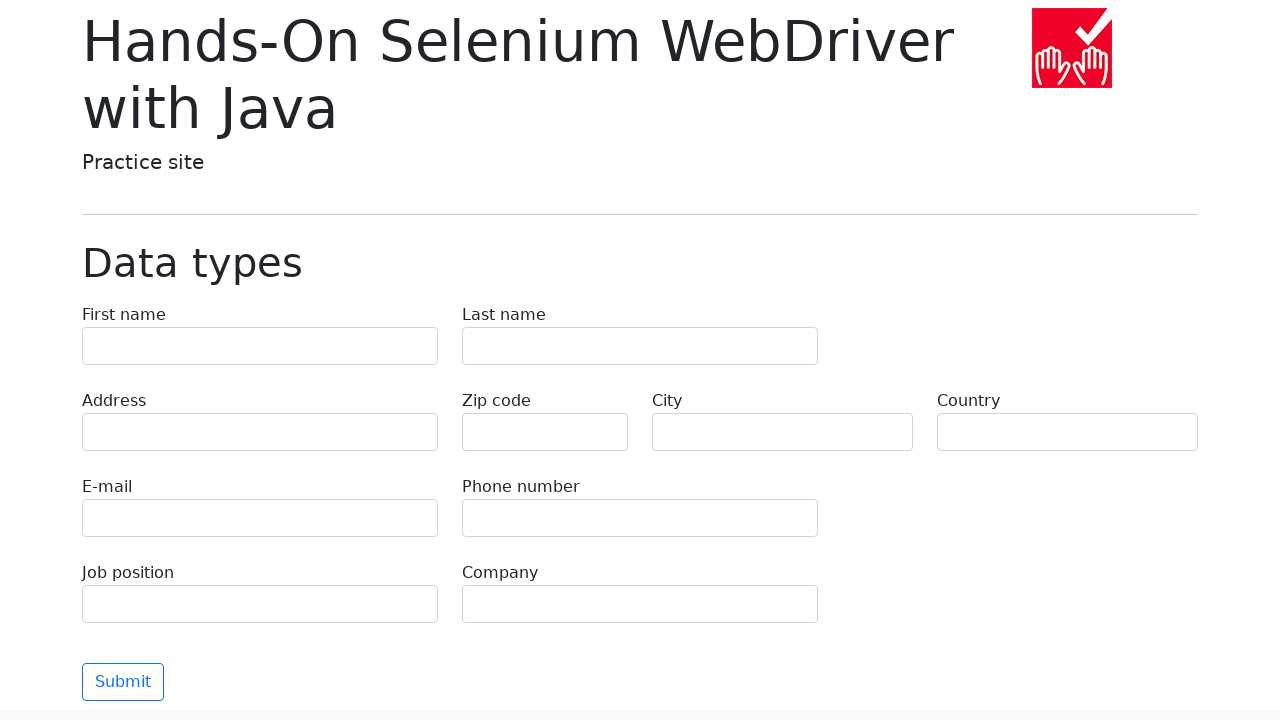

Filled first name field with 'Иван' on input[name='first-name']
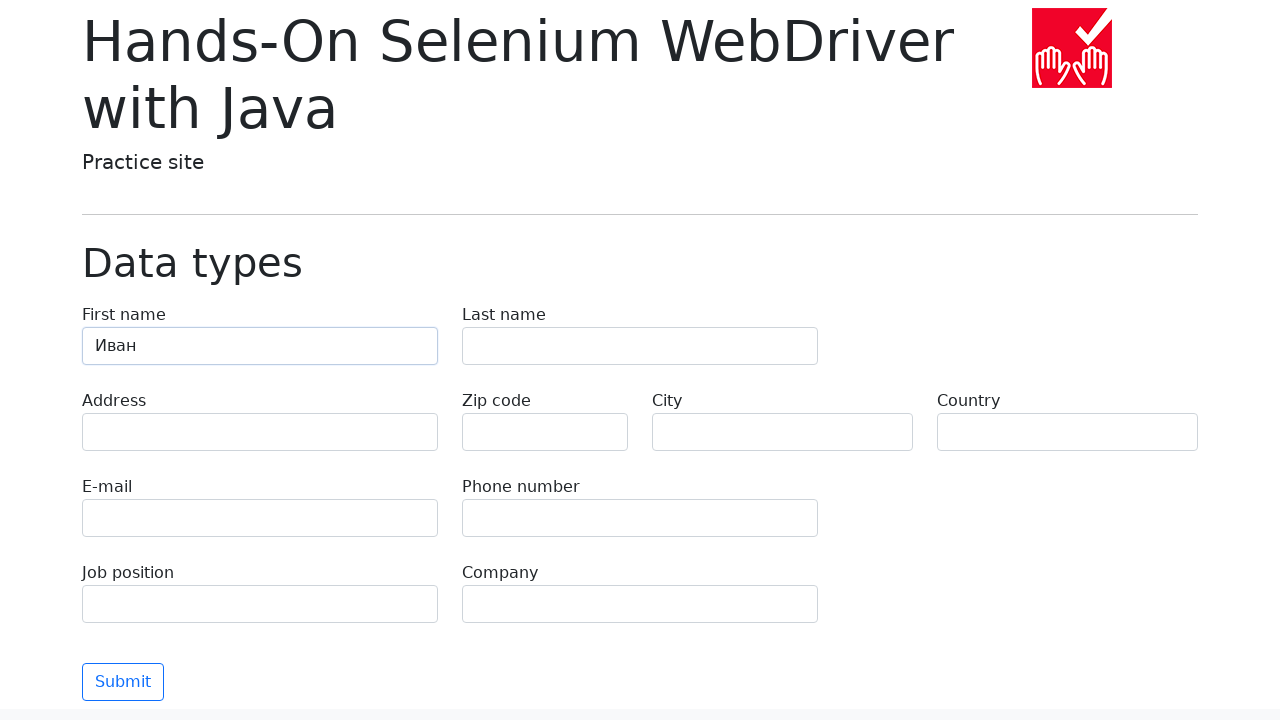

Filled last name field with 'Петров' on input[name='last-name']
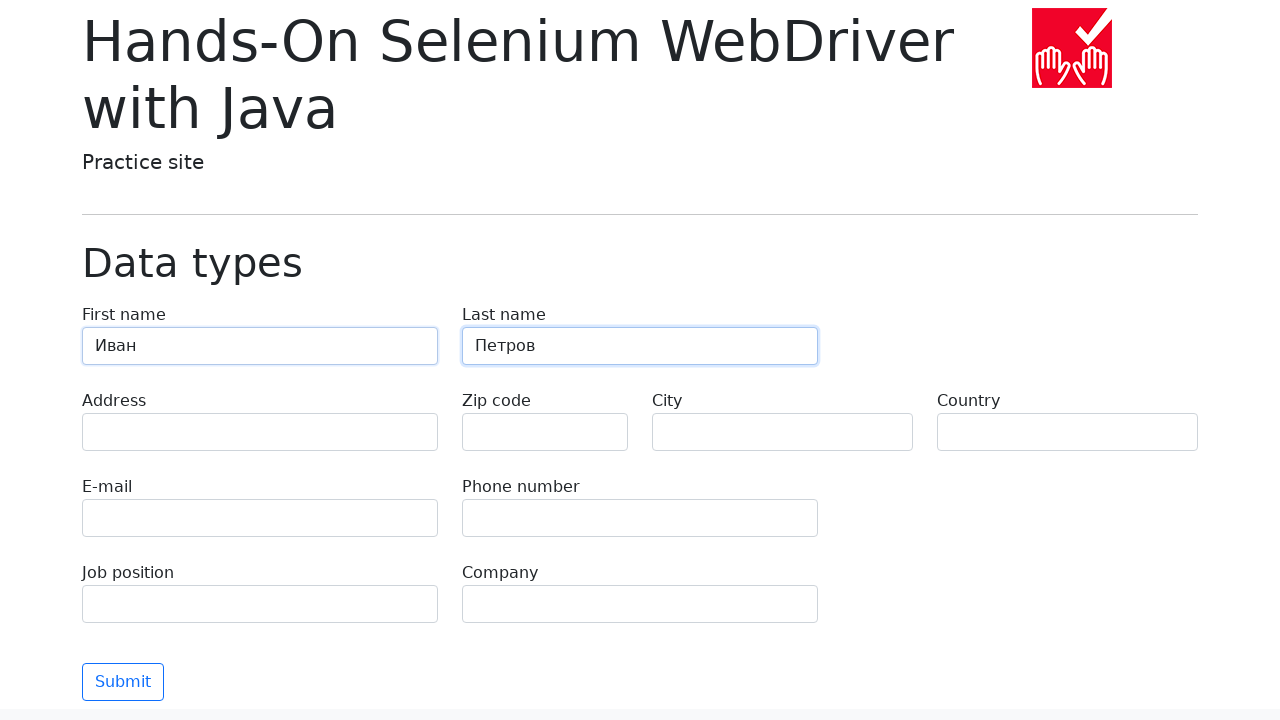

Filled address field with 'Ленина, 55-3' on input[name='address']
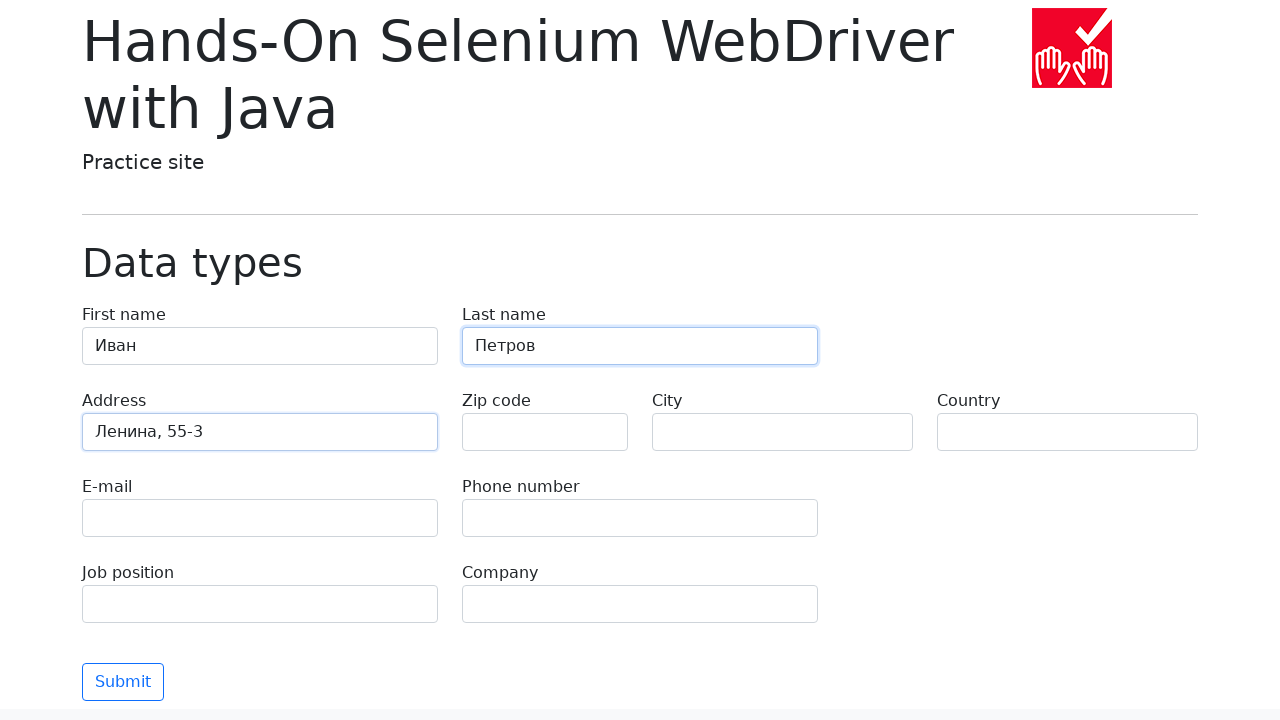

Filled email field with 'test@skypro.com' on input[name='e-mail']
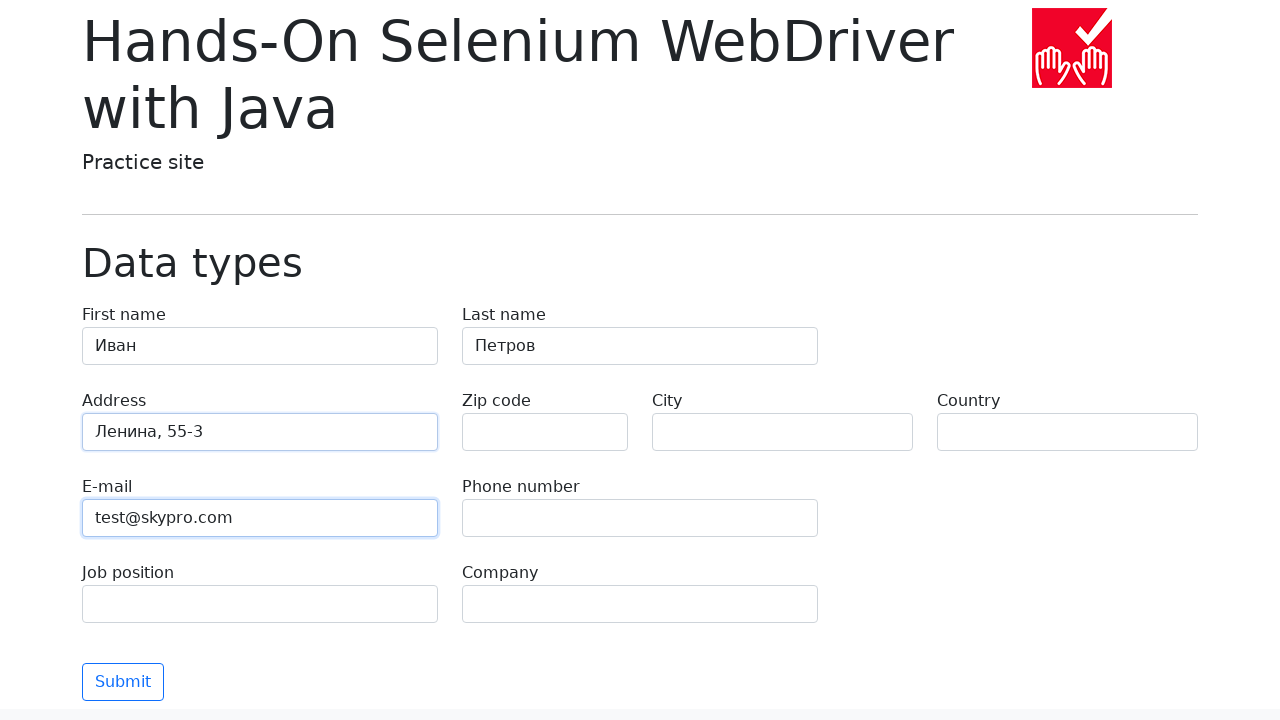

Filled phone field with '+7985899998787' on input[name='phone']
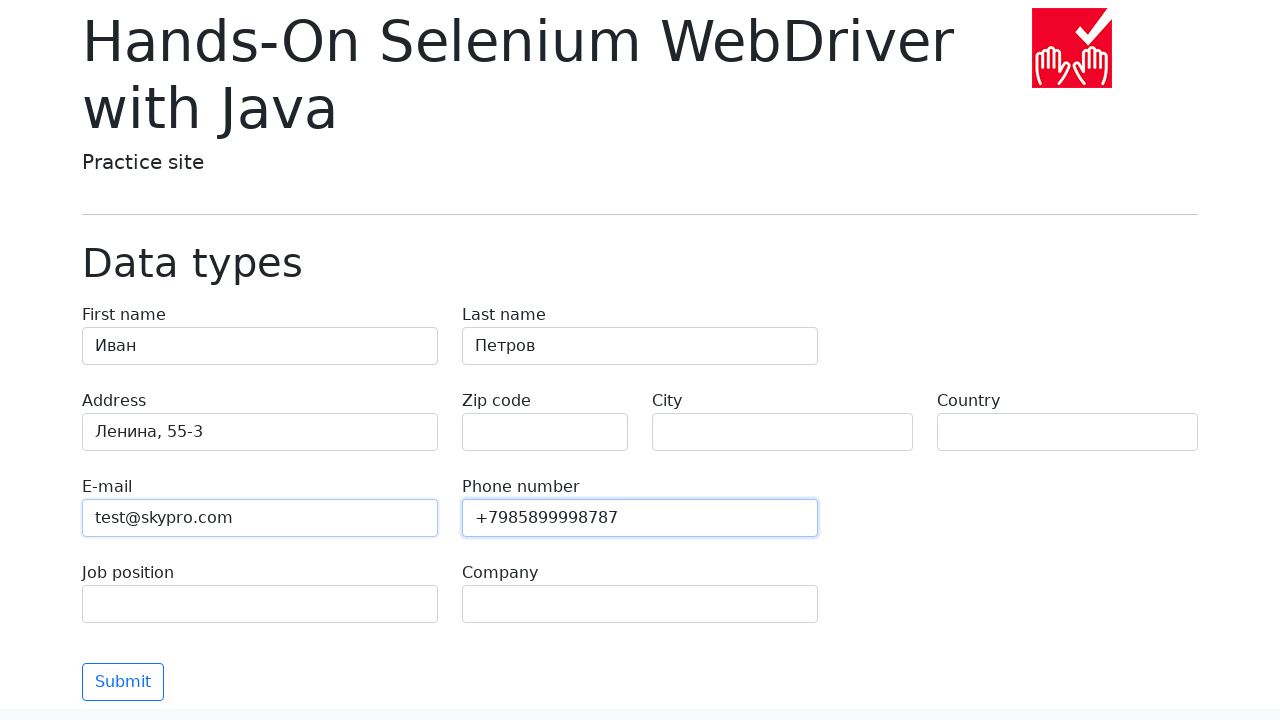

Filled city field with 'Москва' on input[name='city']
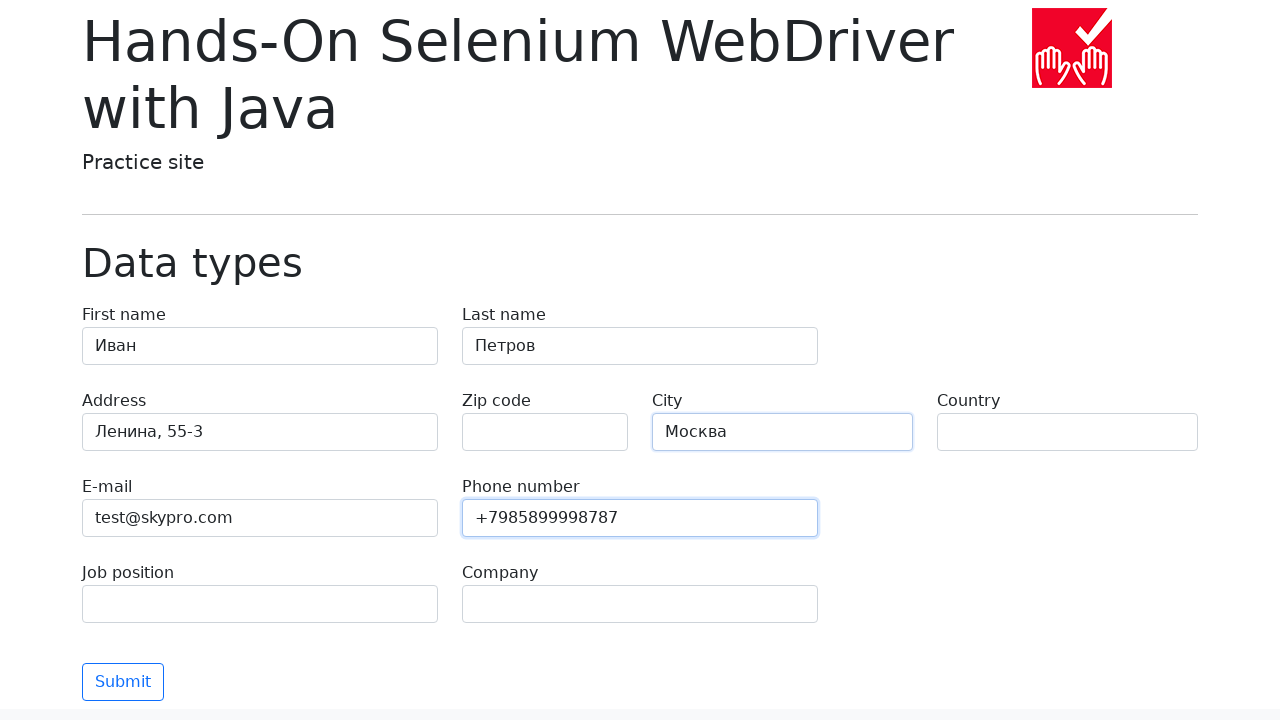

Filled country field with 'Россия' on input[name='country']
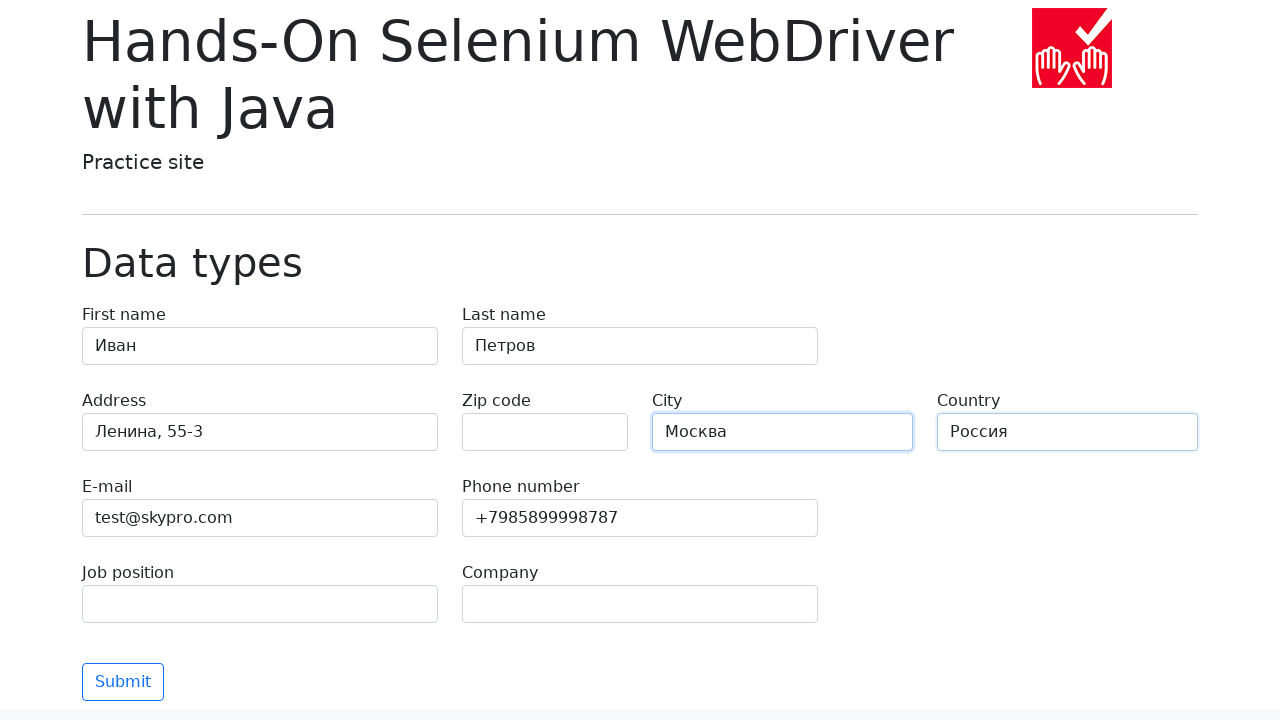

Filled job position field with 'QA' on input[name='job-position']
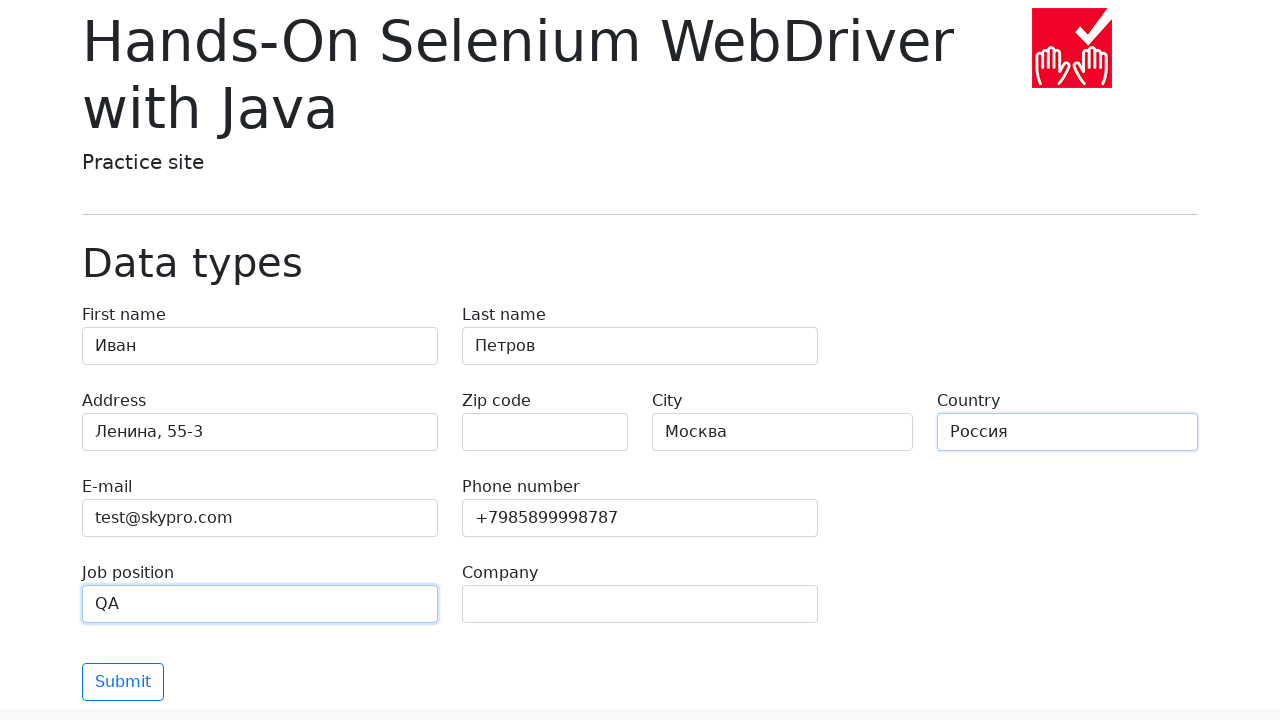

Filled company field with 'SkyPro' on input[name='company']
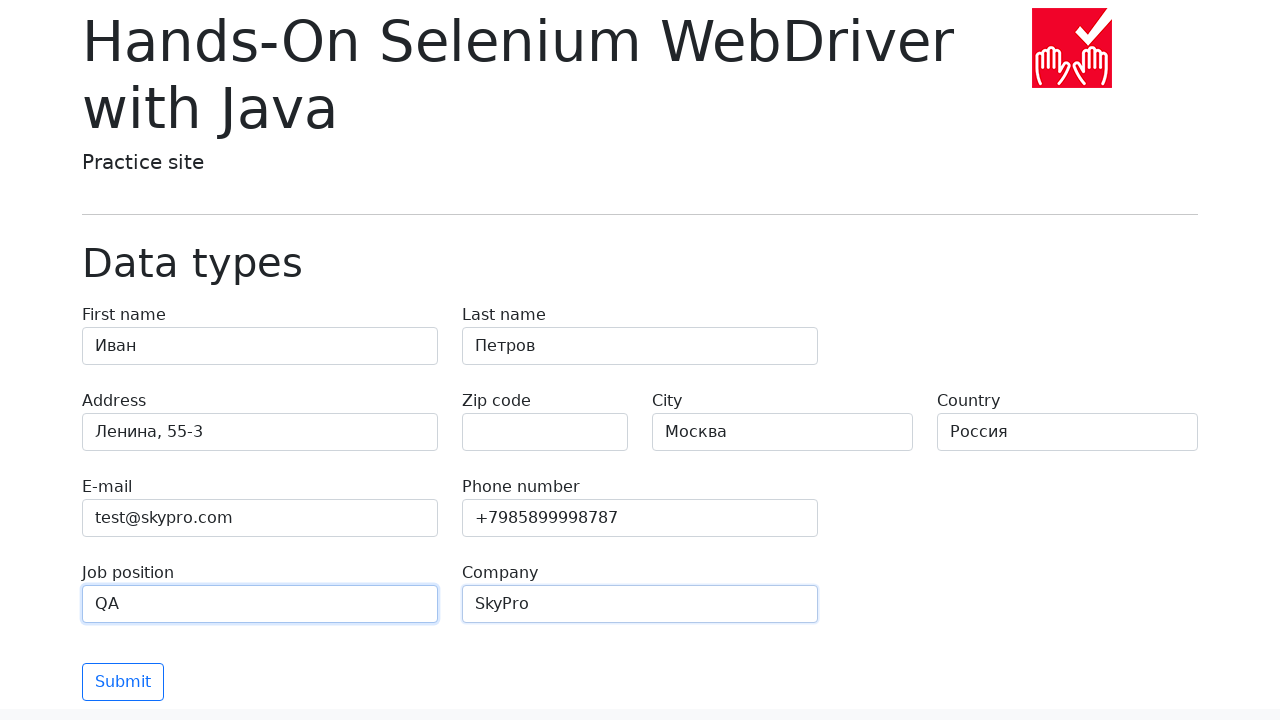

Clicked Submit button at (123, 682) on xpath=//button[text() = 'Submit']
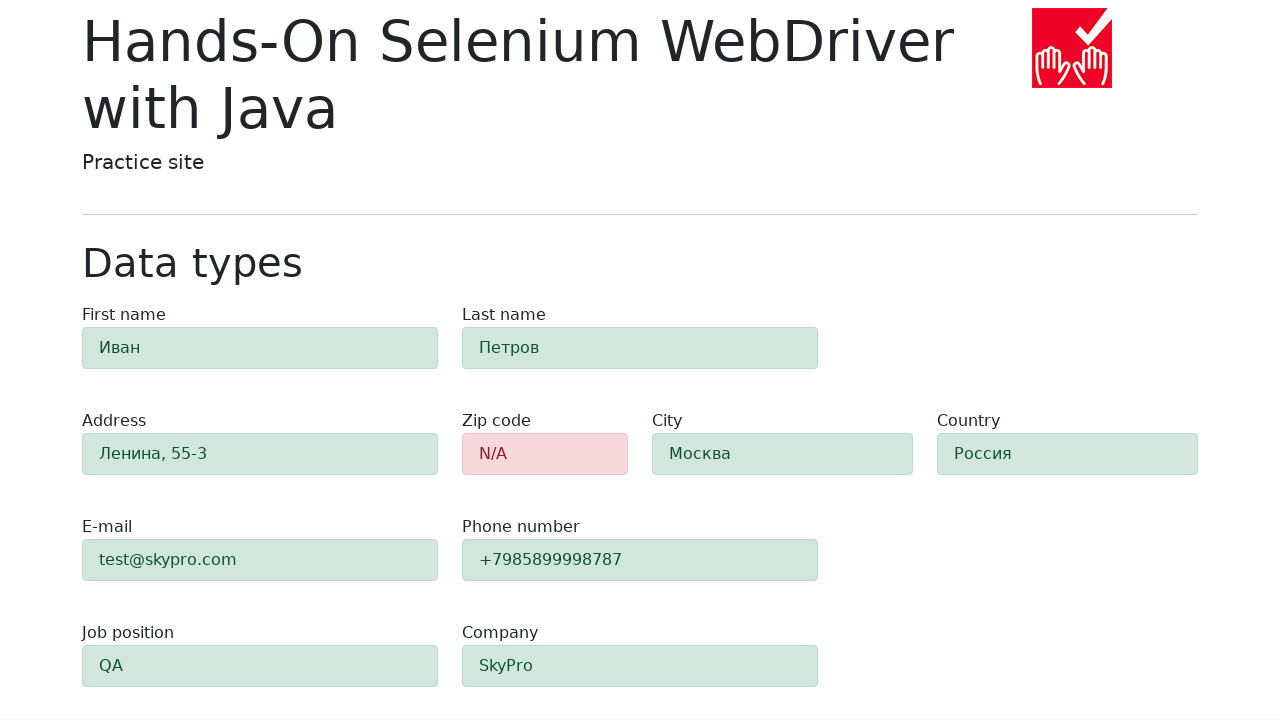

Form validation results appeared
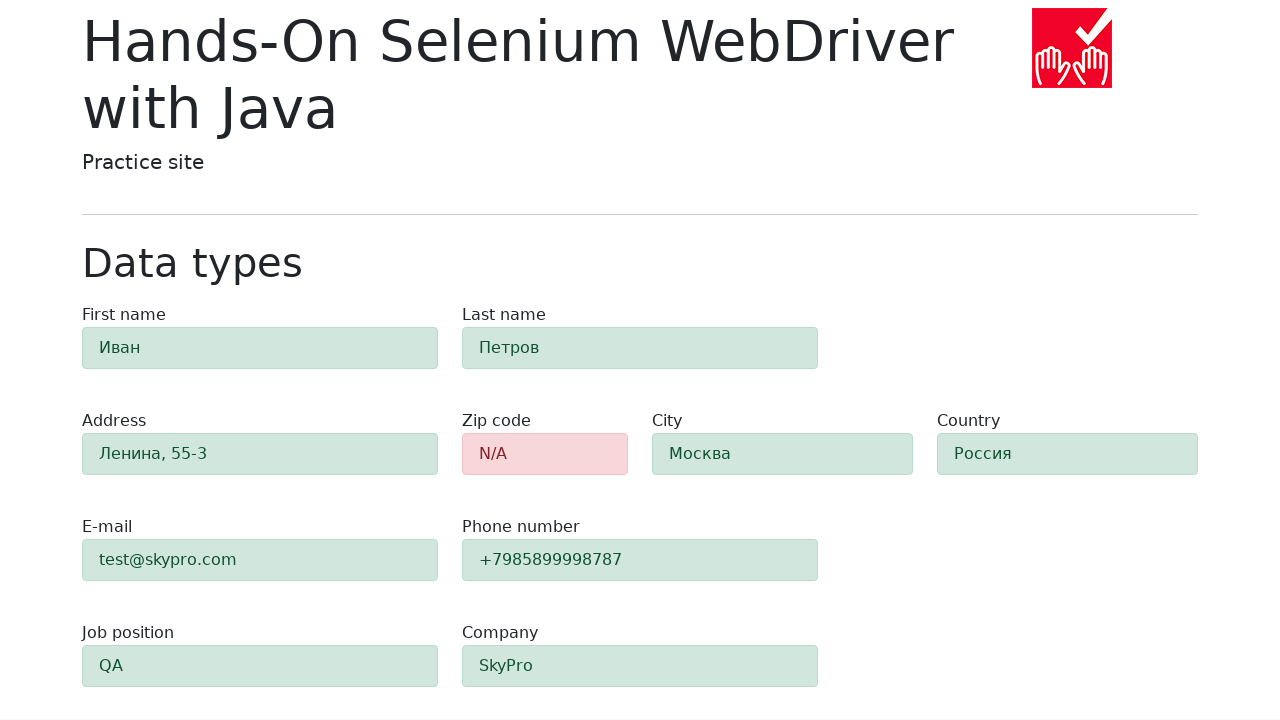

Verified zip-code field shows danger class (validation error)
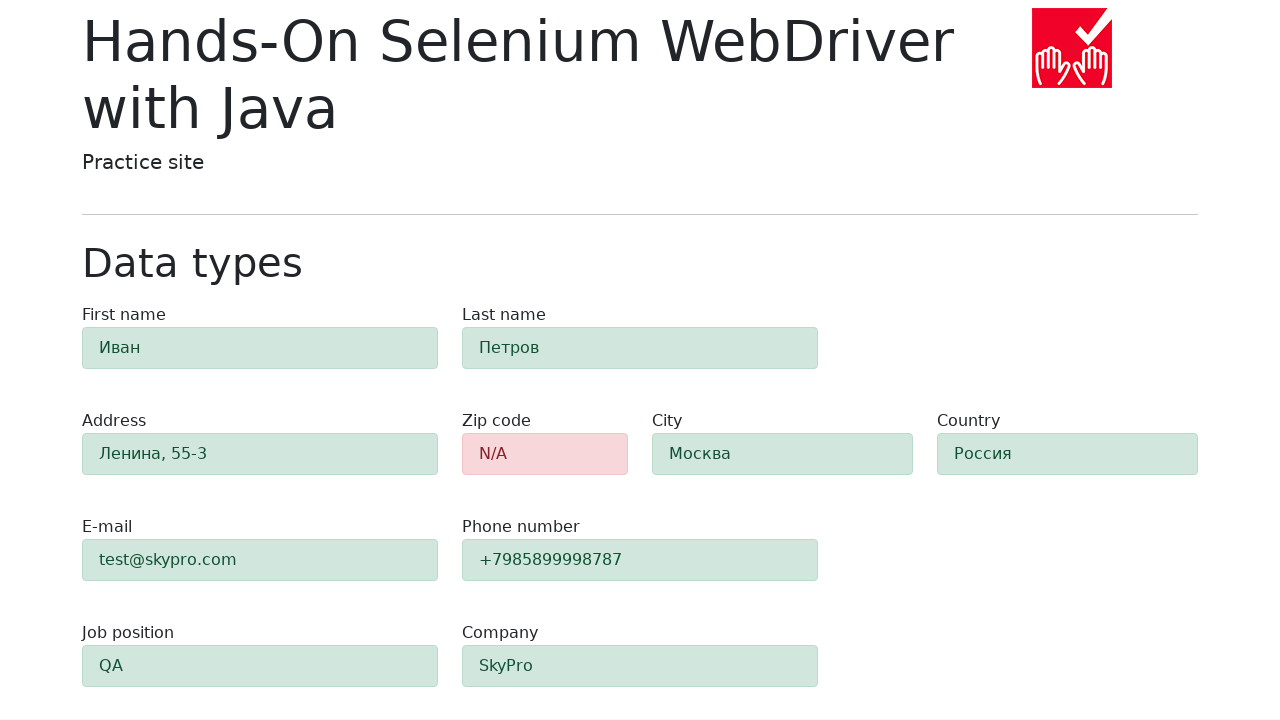

Verified first-name field shows success class
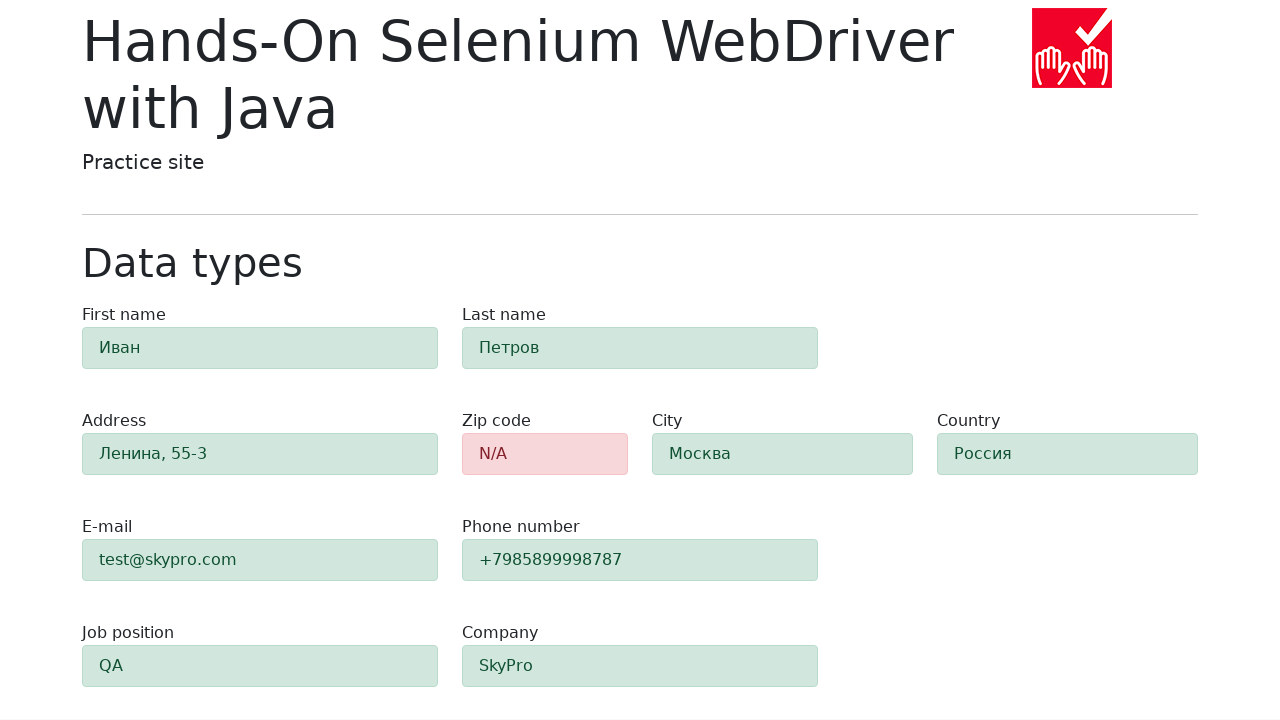

Verified last-name field shows success class
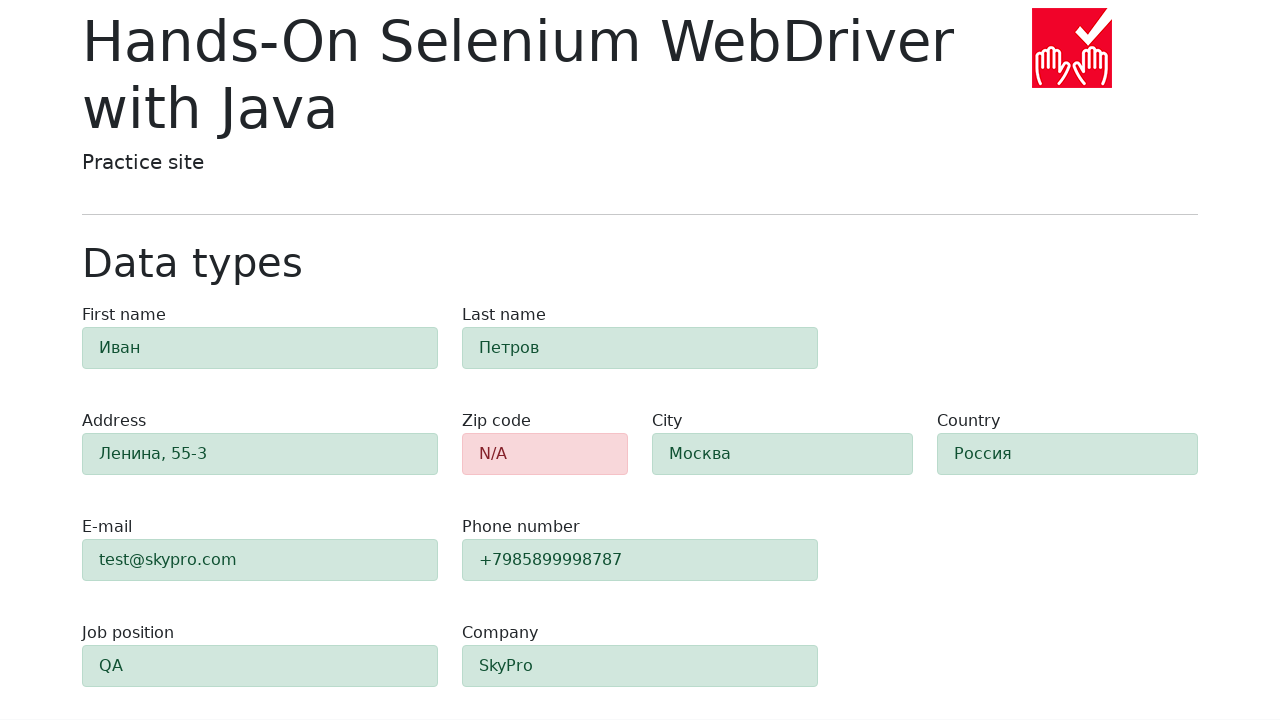

Verified address field shows success class
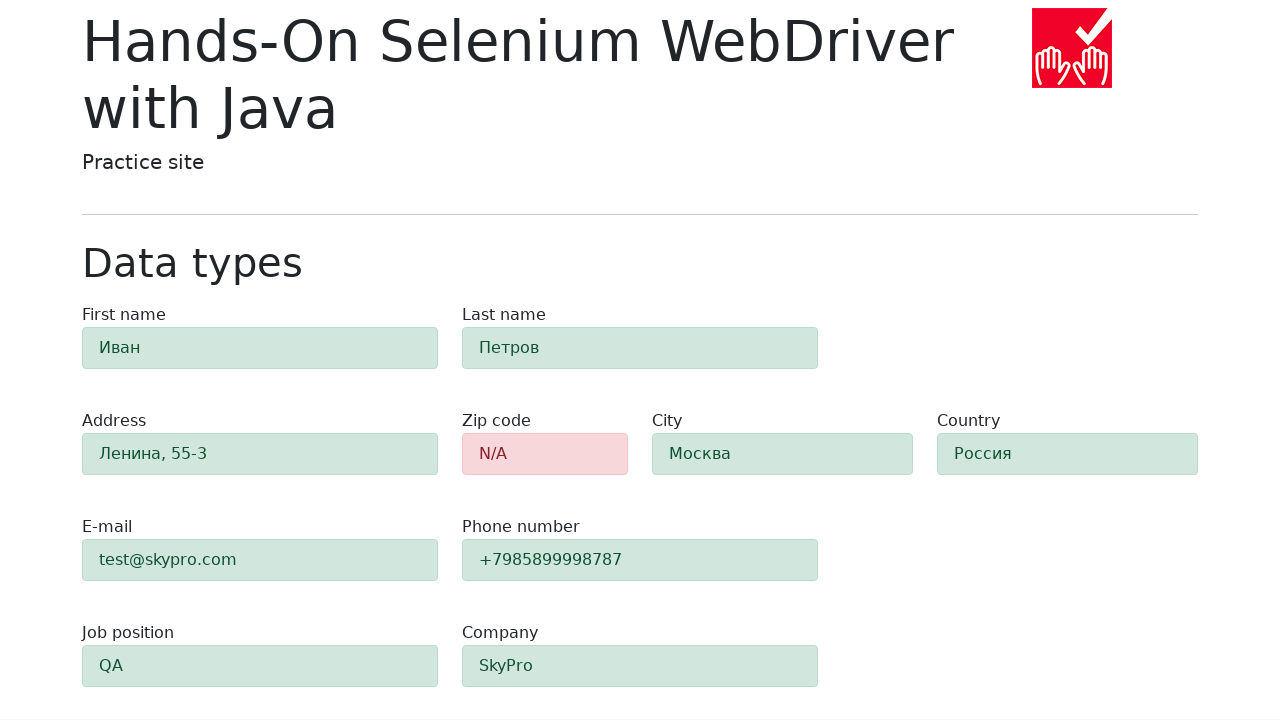

Verified e-mail field shows success class
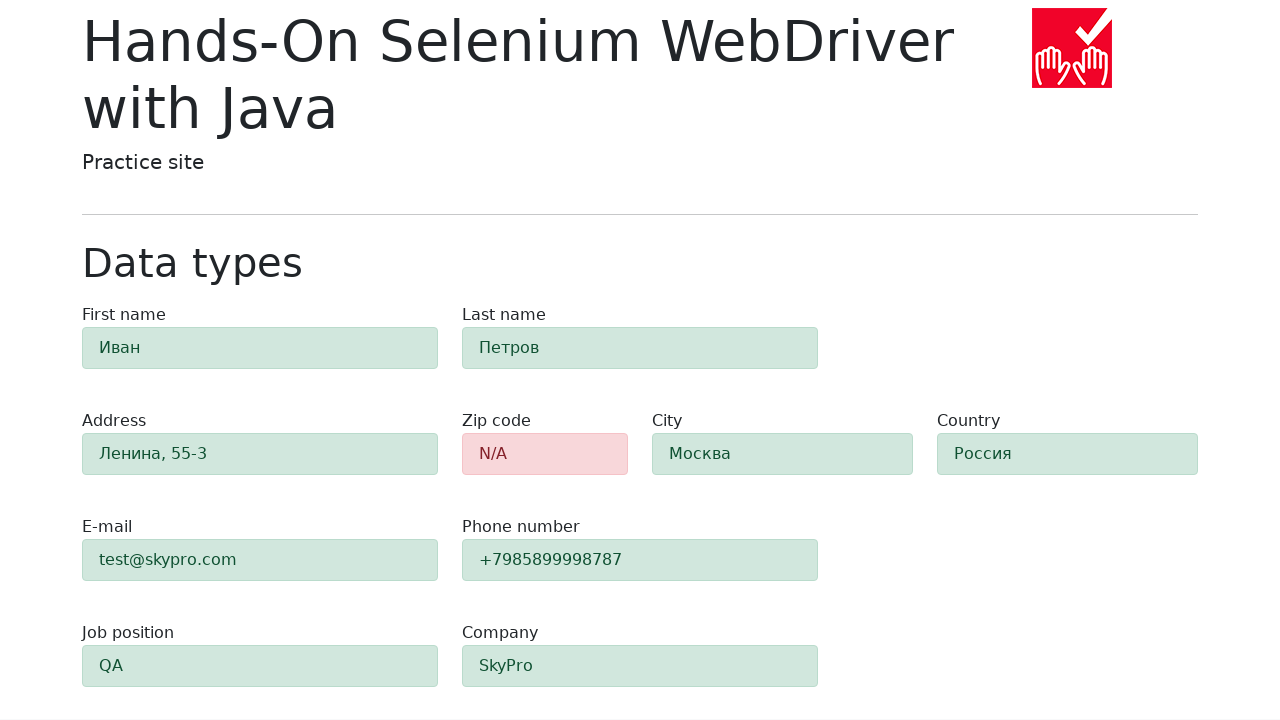

Verified phone field shows success class
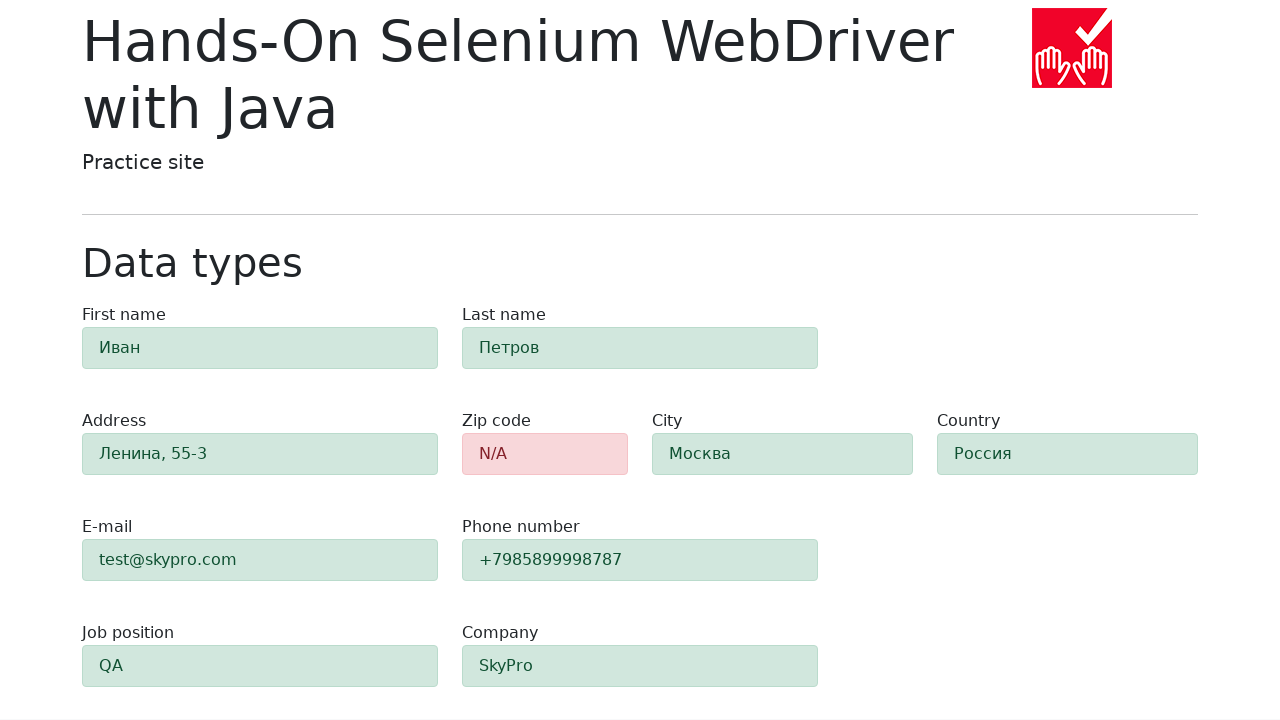

Verified city field shows success class
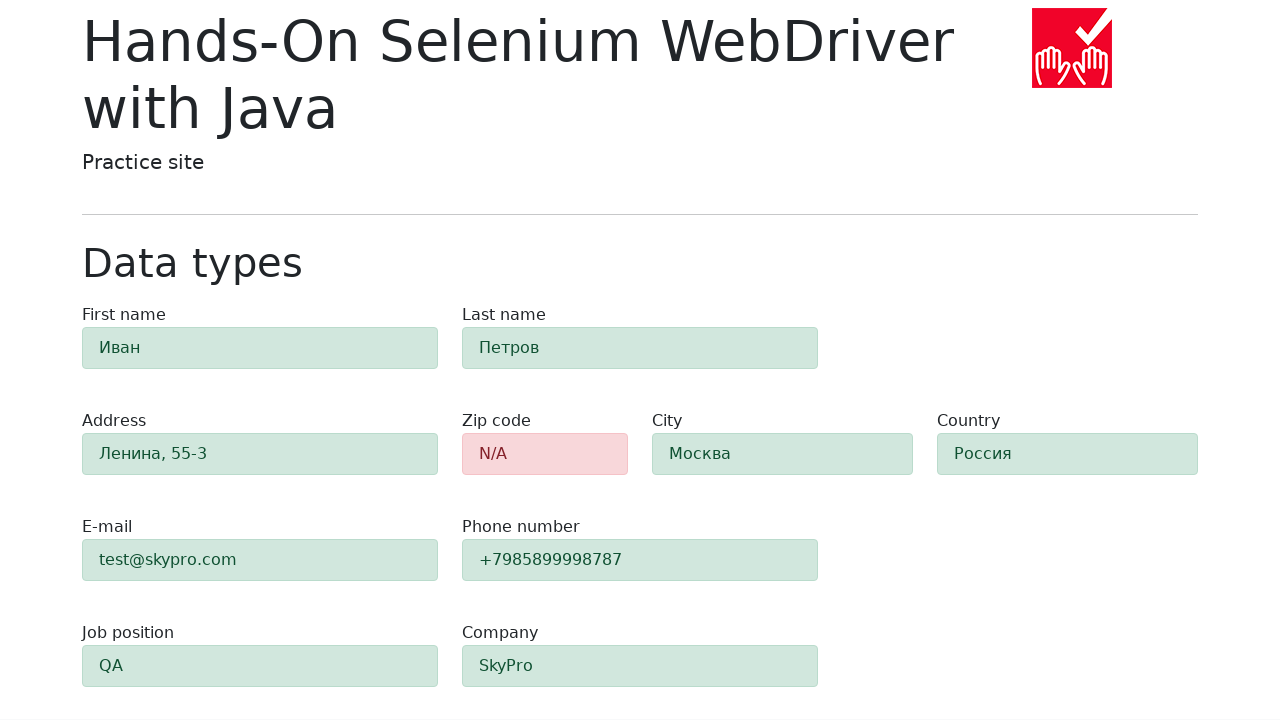

Verified country field shows success class
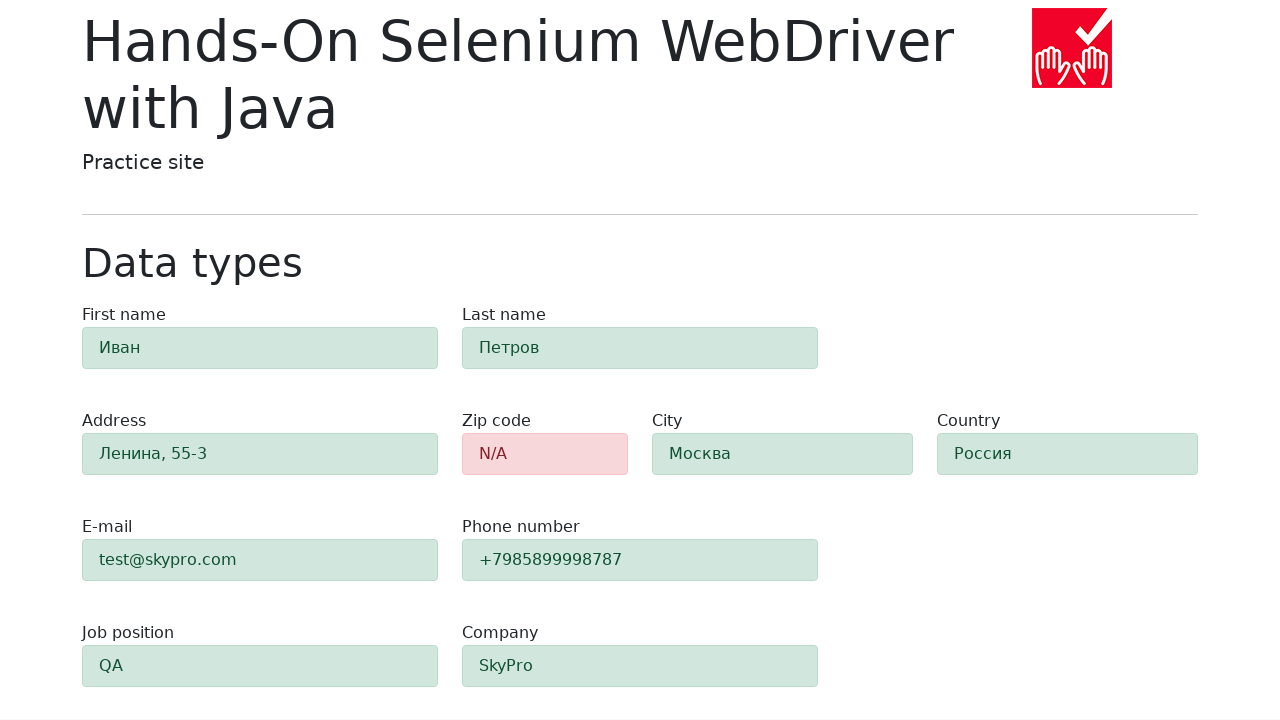

Verified job-position field shows success class
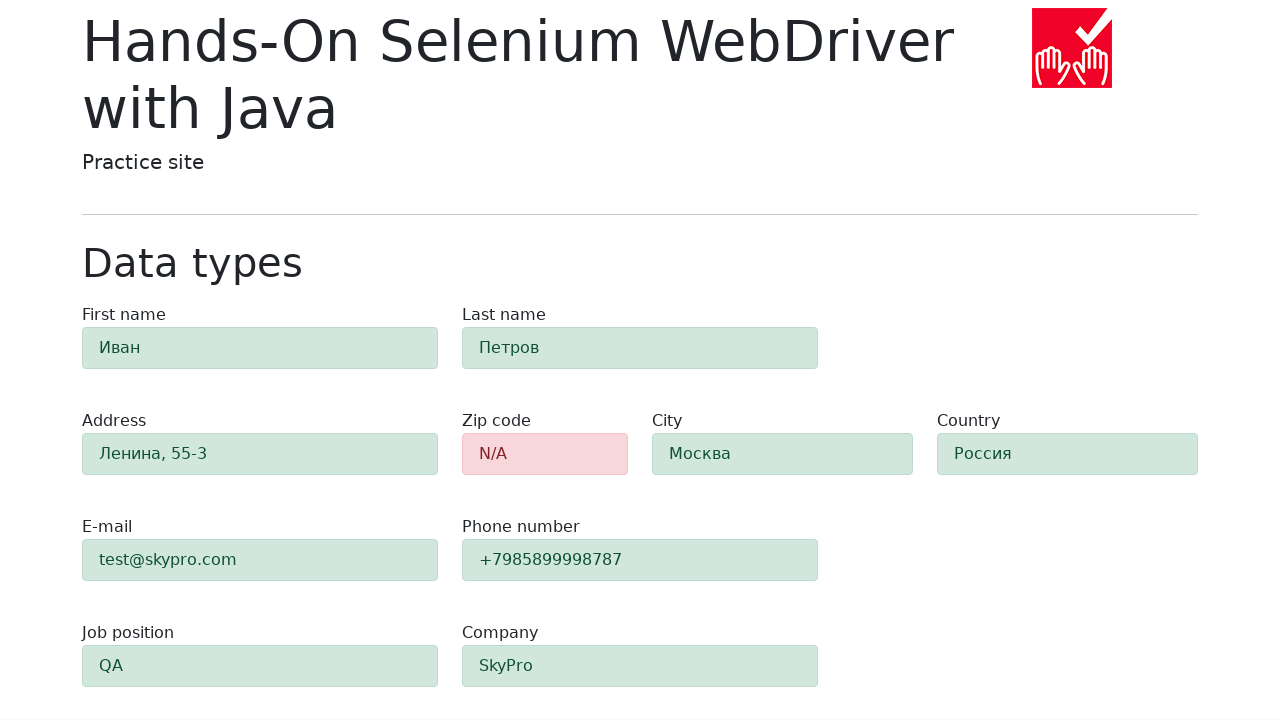

Verified company field shows success class
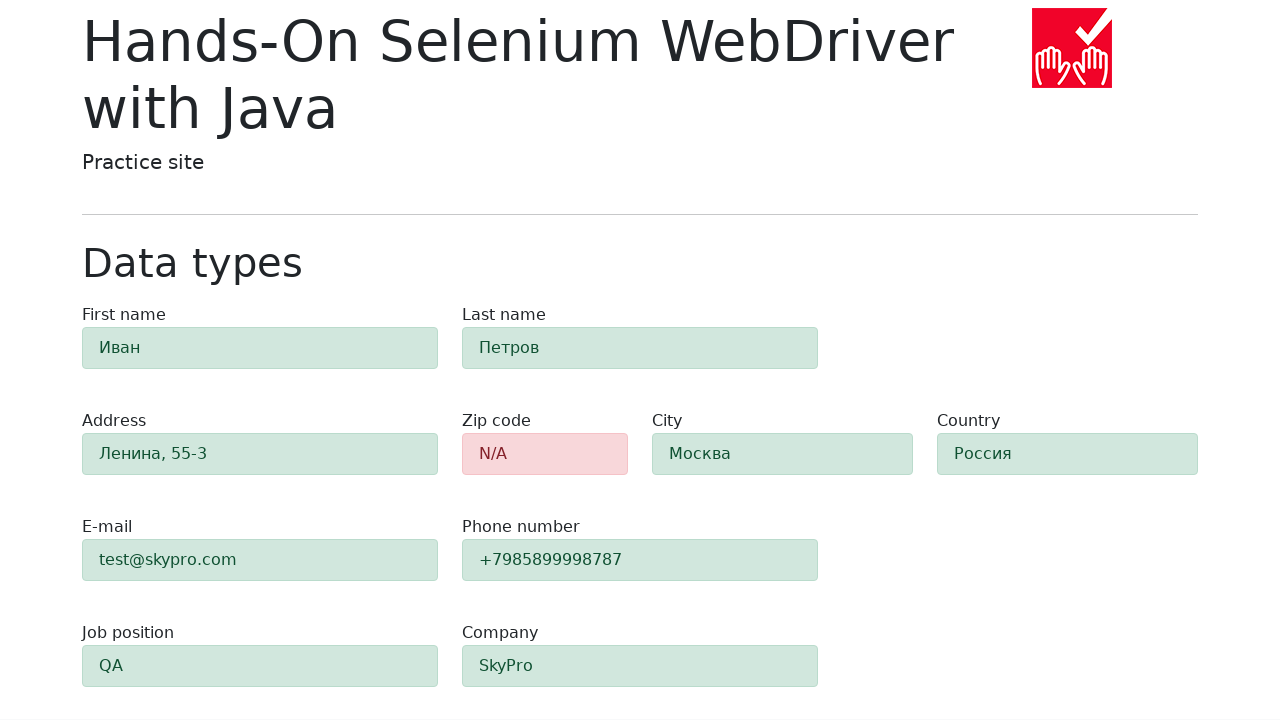

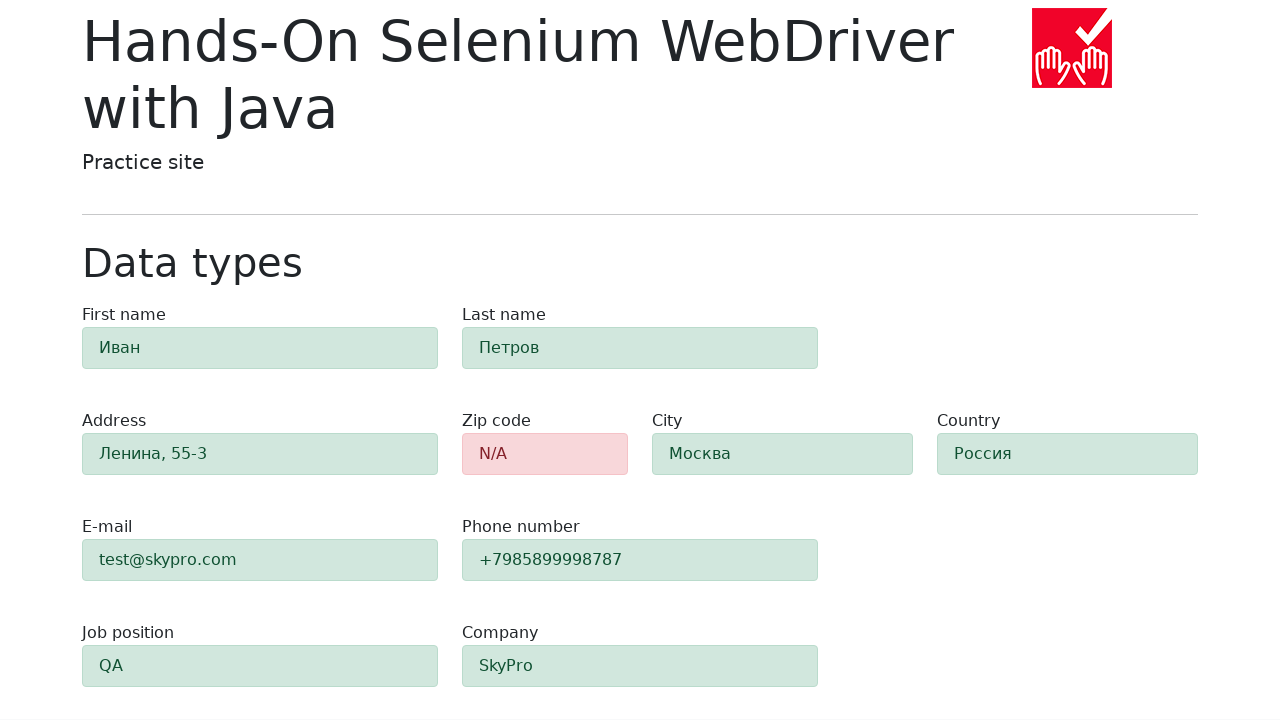